Tests Google Translate functionality by entering Italian text and waiting for the English translation to appear

Starting URL: https://translate.google.com/?sl=it&tl=en&op=translate

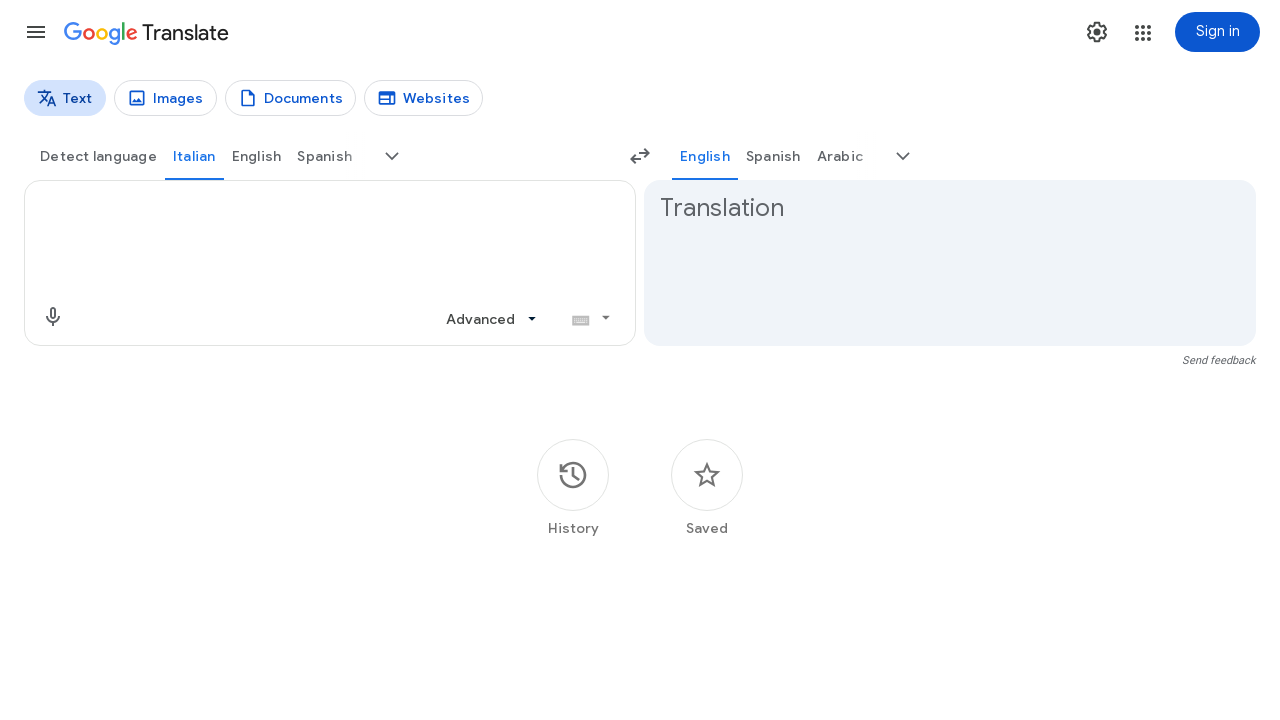

Source text input area loaded
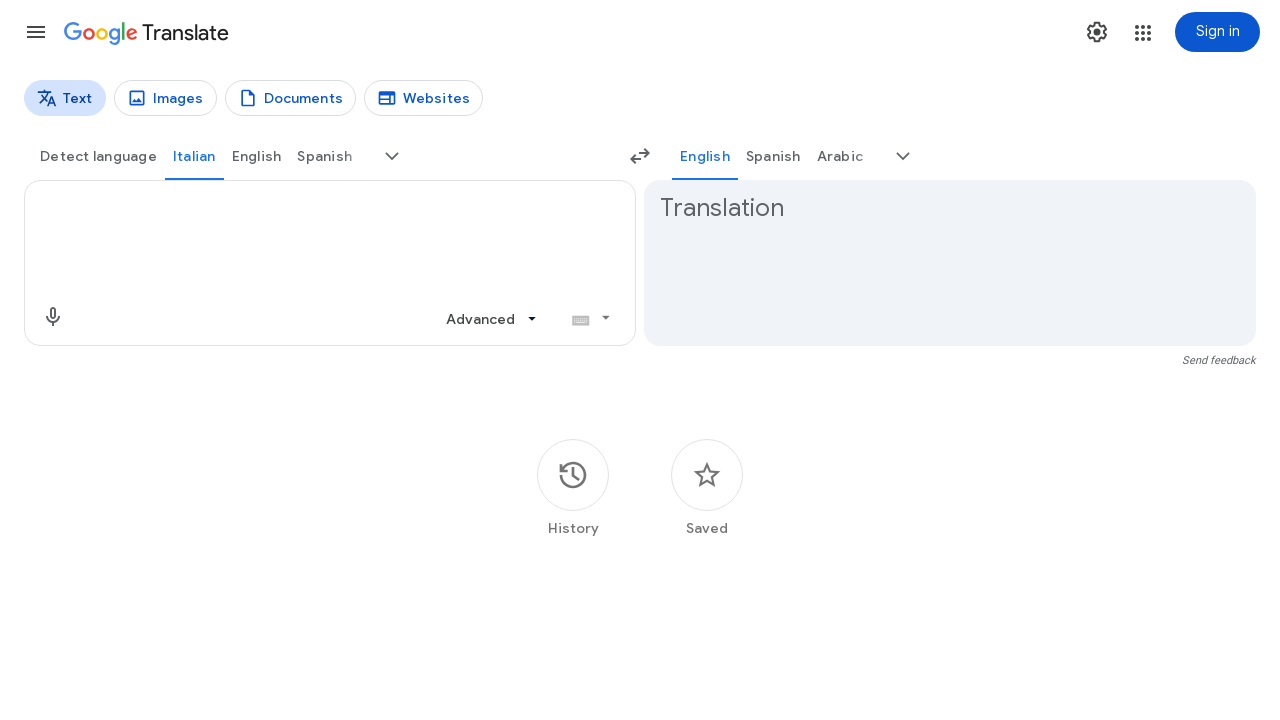

Entered Italian text 'Ciao, come stai? Questa è una prova di traduzione.' into source text area on textarea[aria-label='Source text']
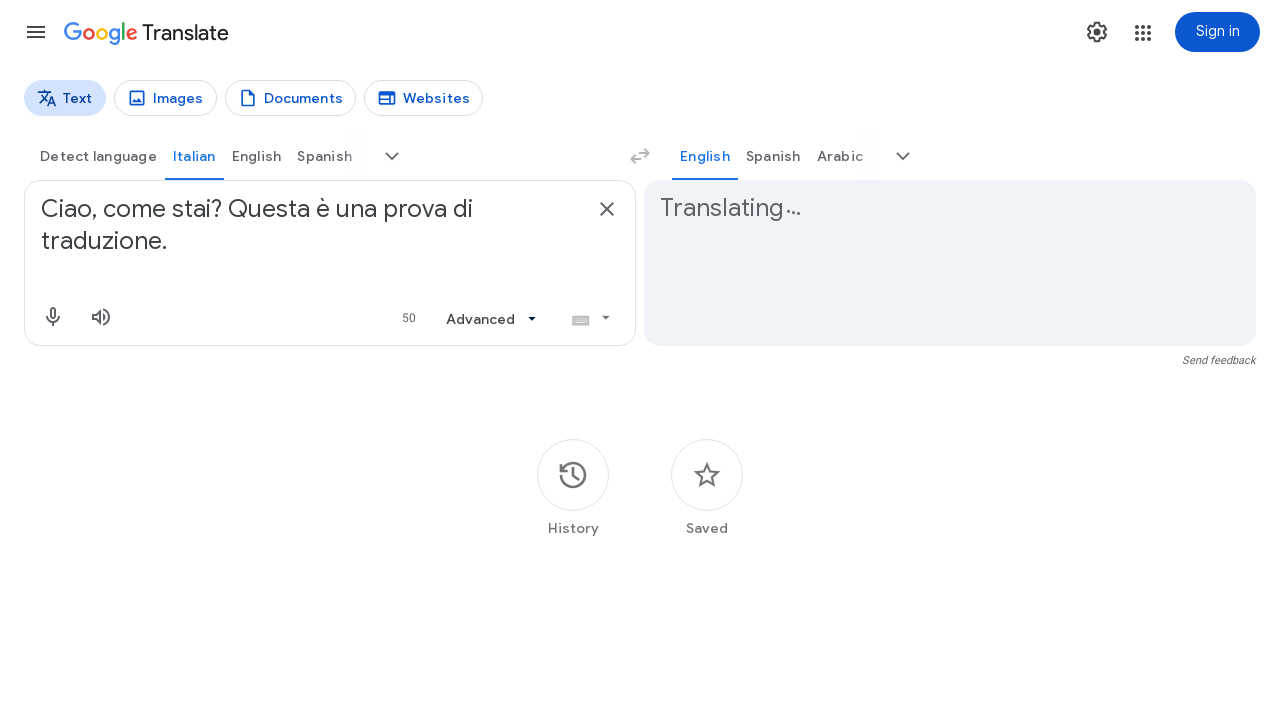

English translation result appeared
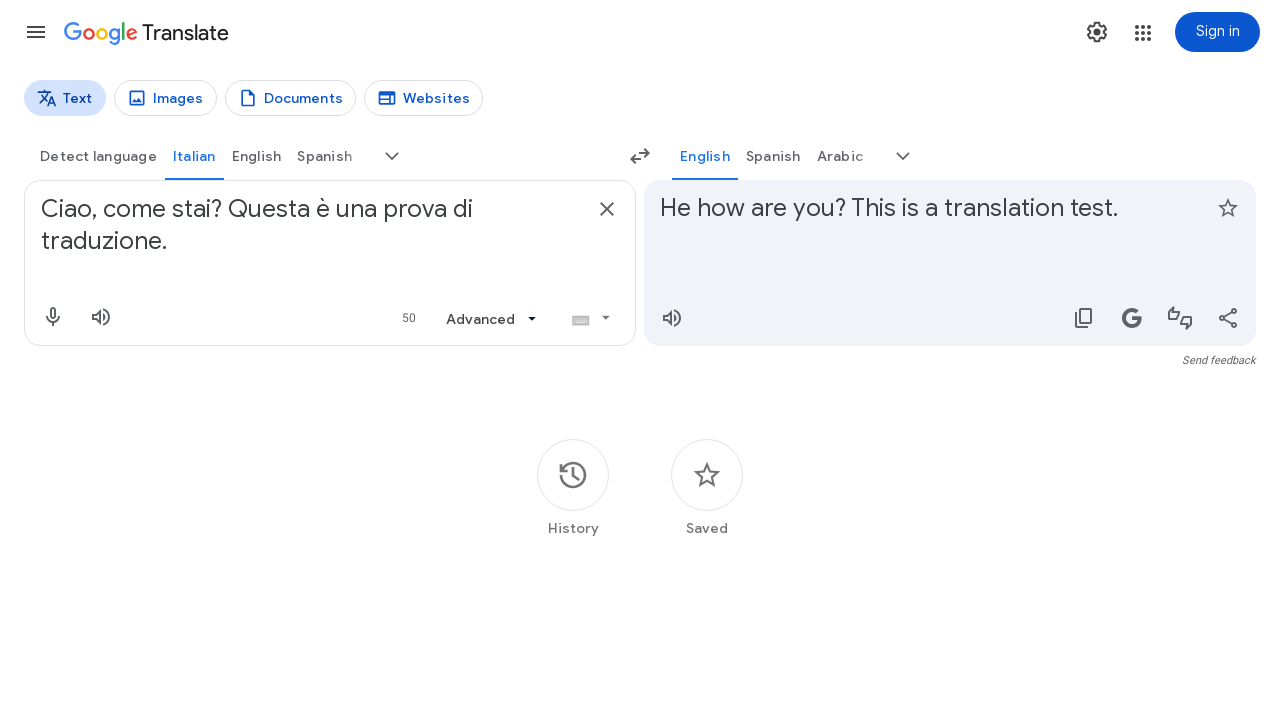

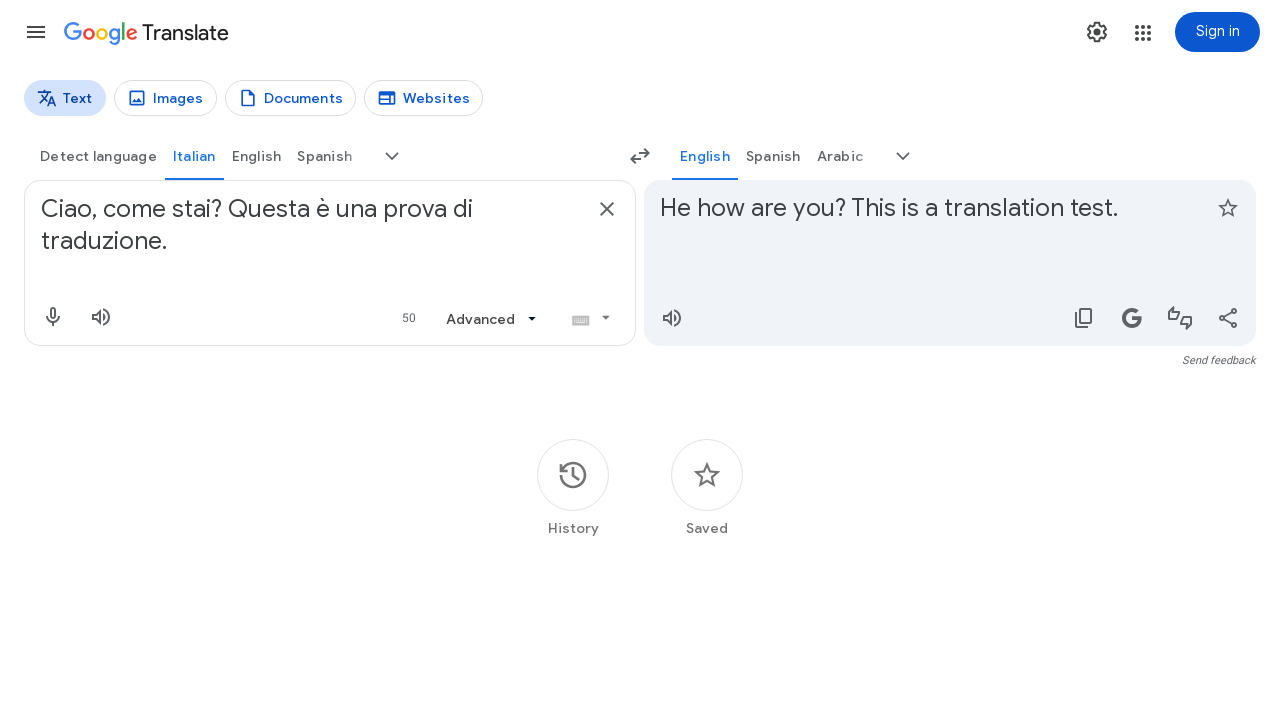